Tests form interaction on a practice page by filling username and password fields, submitting the form to trigger an error message, then clicking the forgot password link and testing various locator strategies to fill name and email fields in the password reset form.

Starting URL: https://rahulshettyacademy.com/locatorspractice/

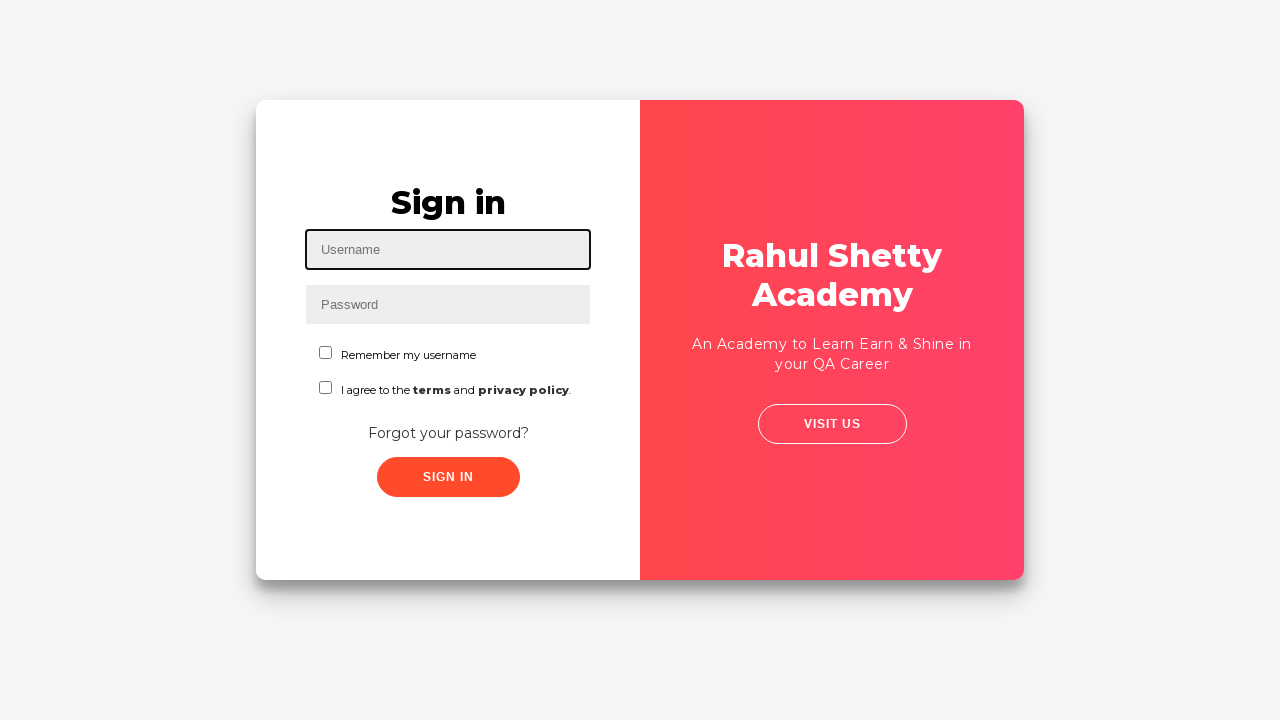

Filled username field with 'EricRicketts' on #inputUsername
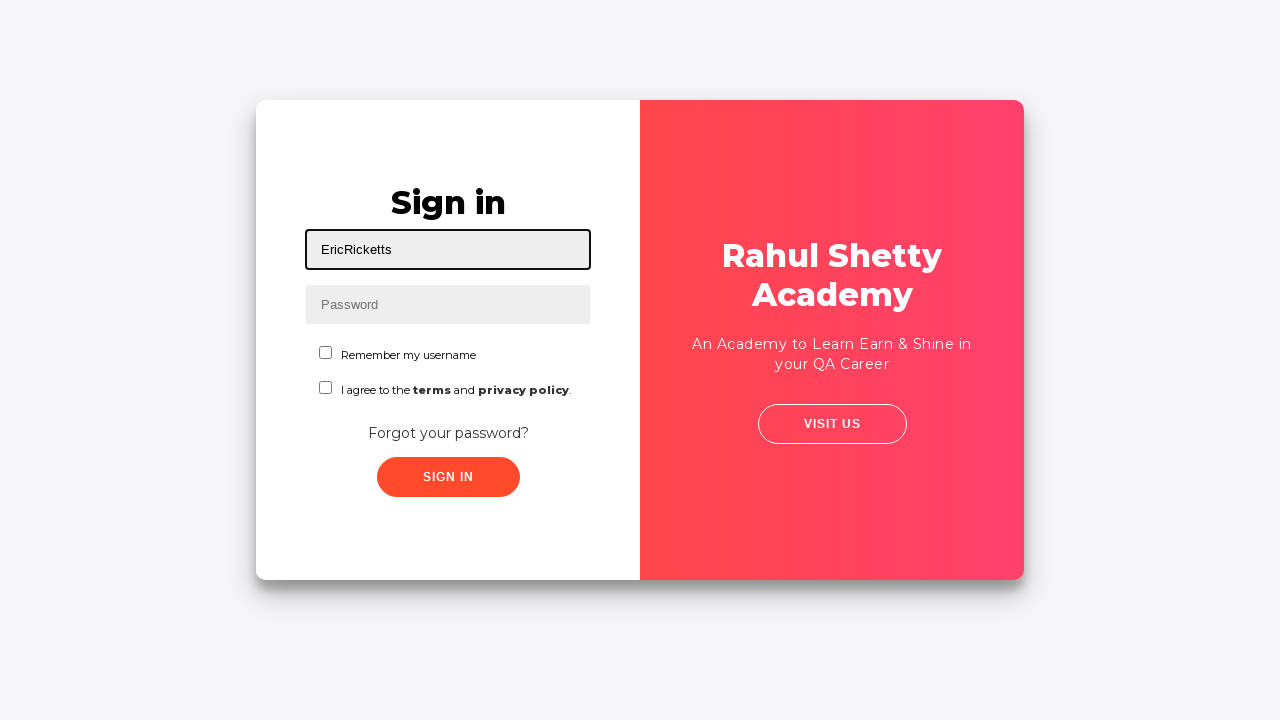

Filled password field with 'foo123bar@#$' on input[name='inputPassword']
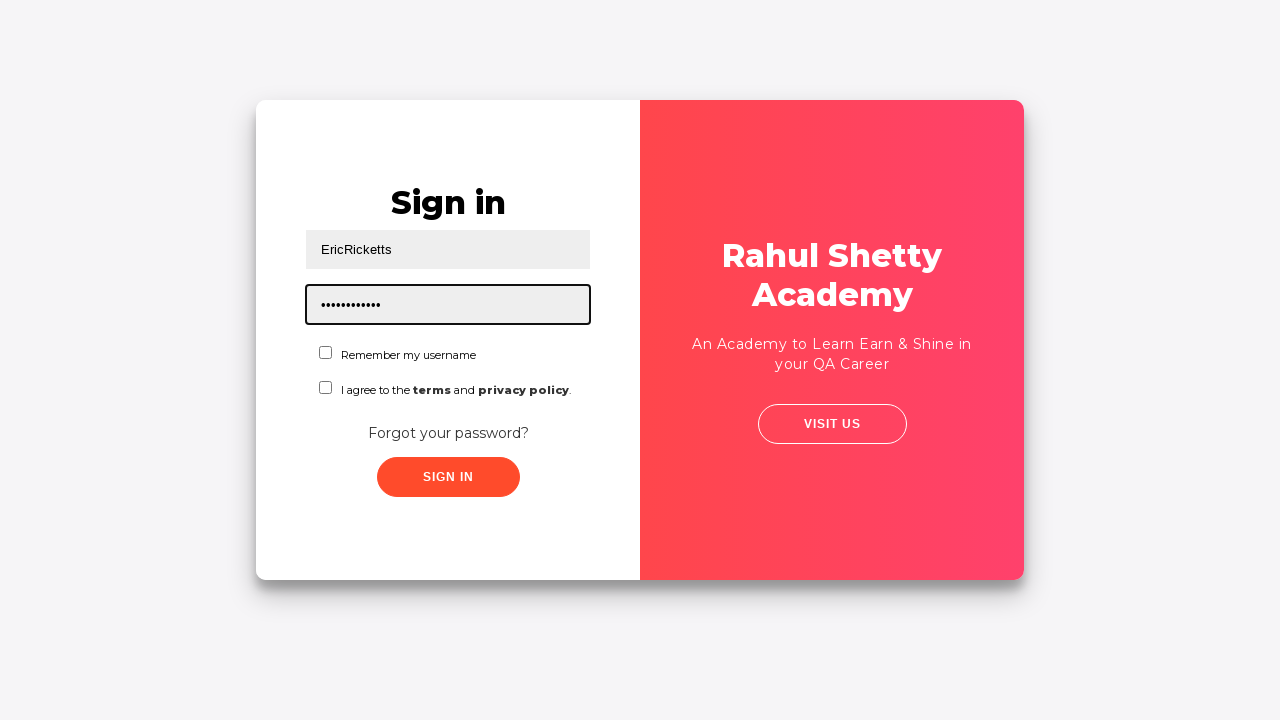

Clicked sign in button at (448, 477) on button.submit.signInBtn
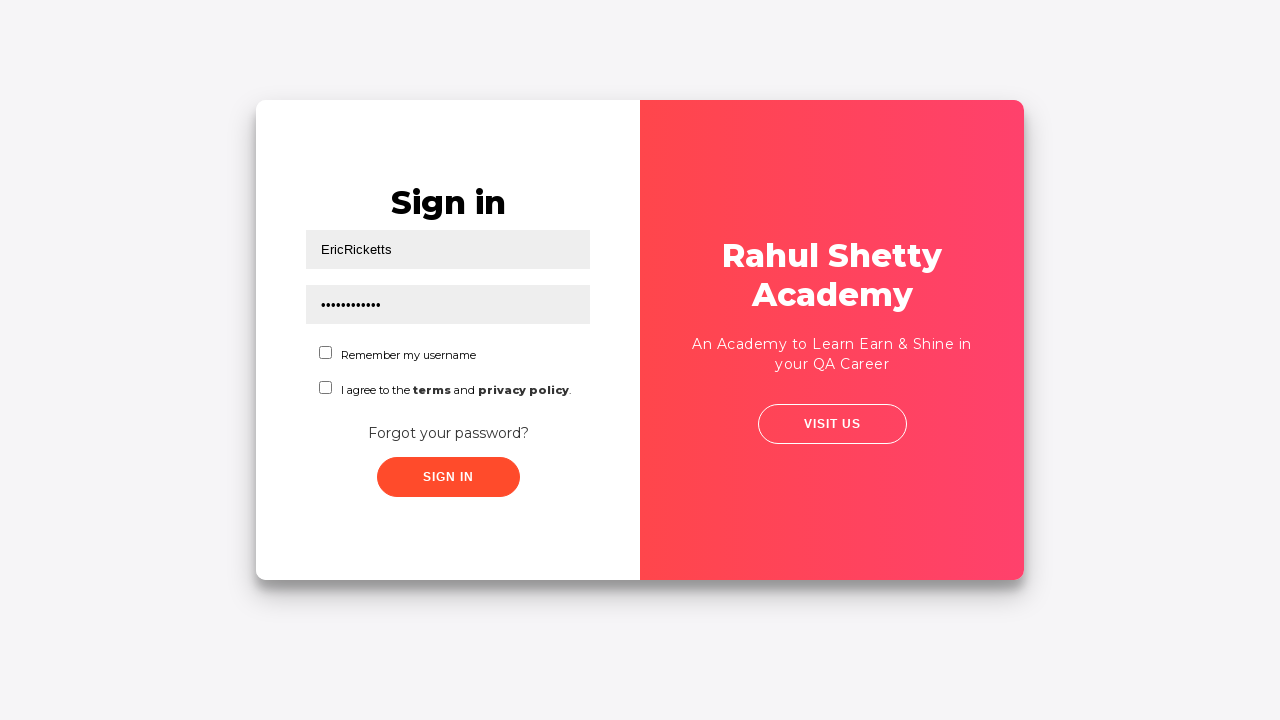

Error message appeared
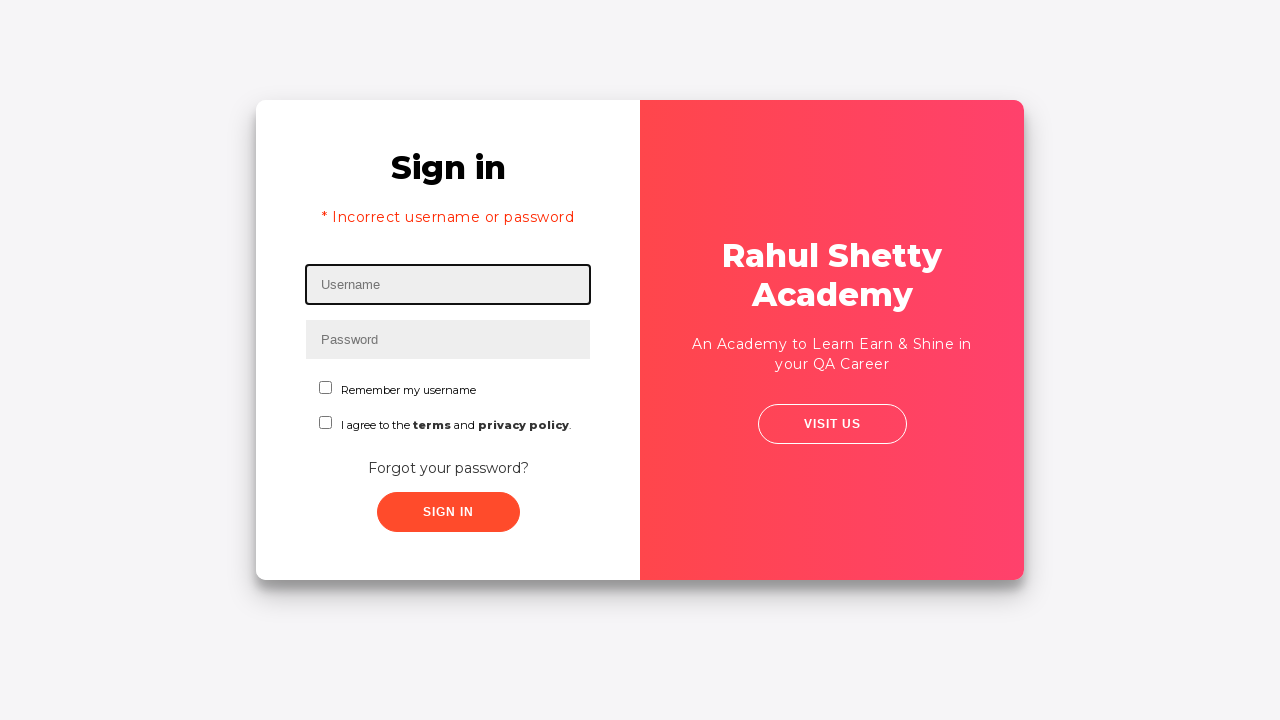

Clicked 'Forgot your password?' link at (448, 468) on text=Forgot your password?
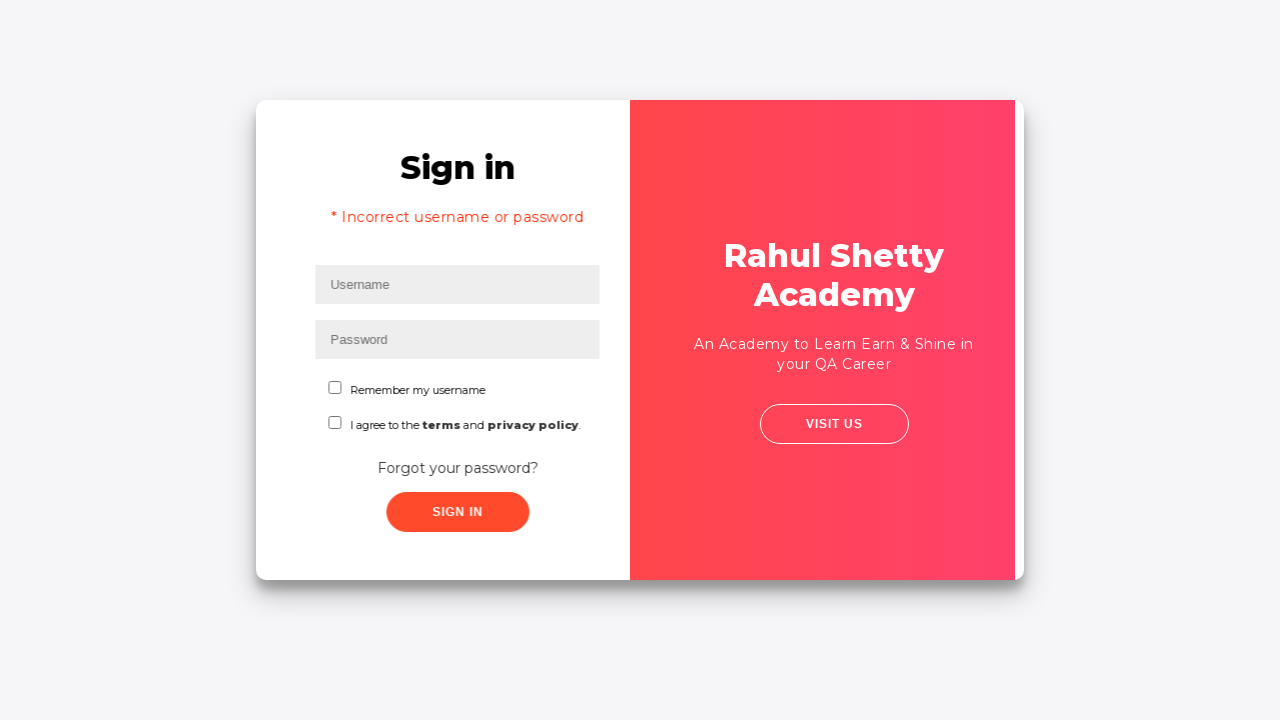

Password reset form loaded
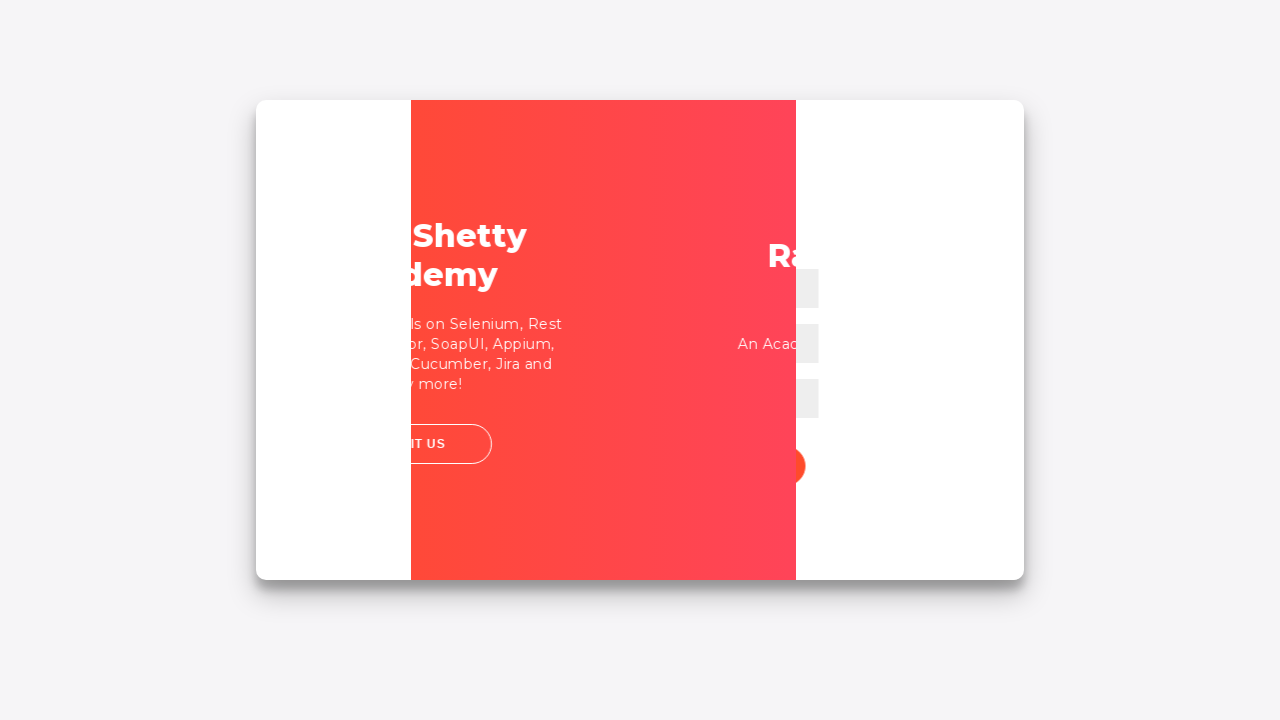

Filled name field with 'EricRicketts' using placeholder selector on input[placeholder='Name']
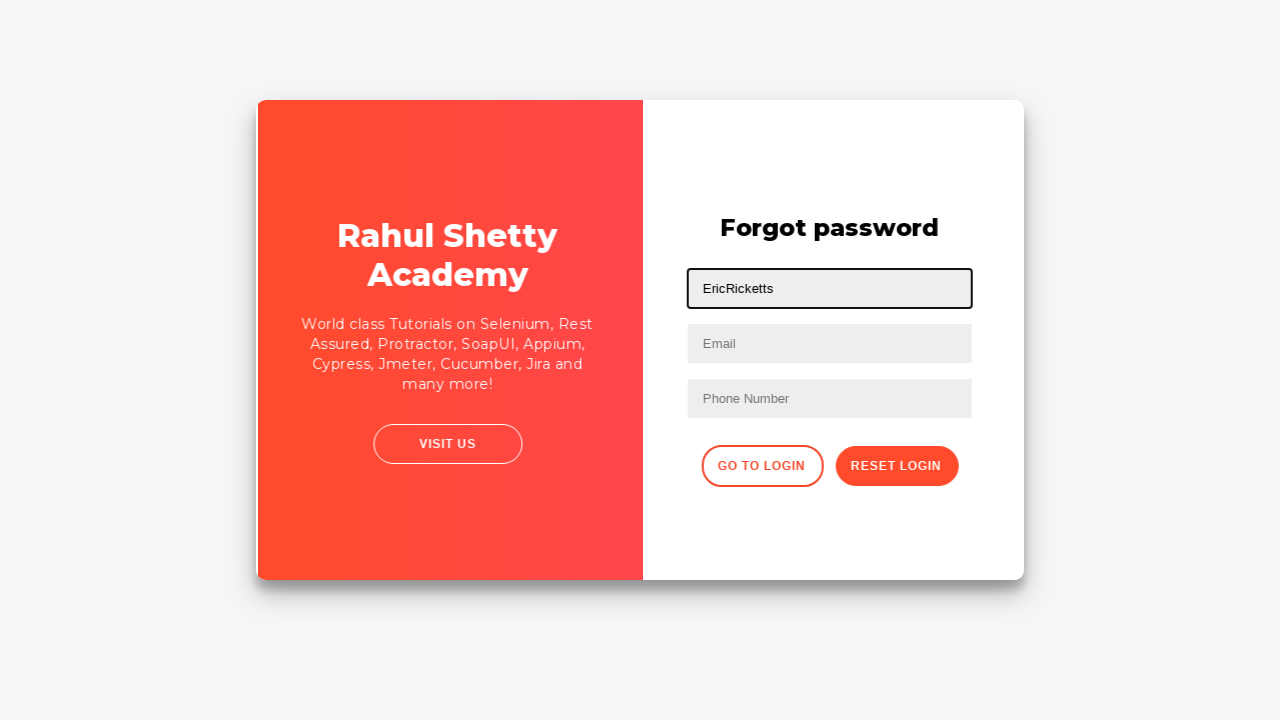

Filled email field with 'eric_ricketts@icloud.com' using placeholder selector on input[placeholder='Email']
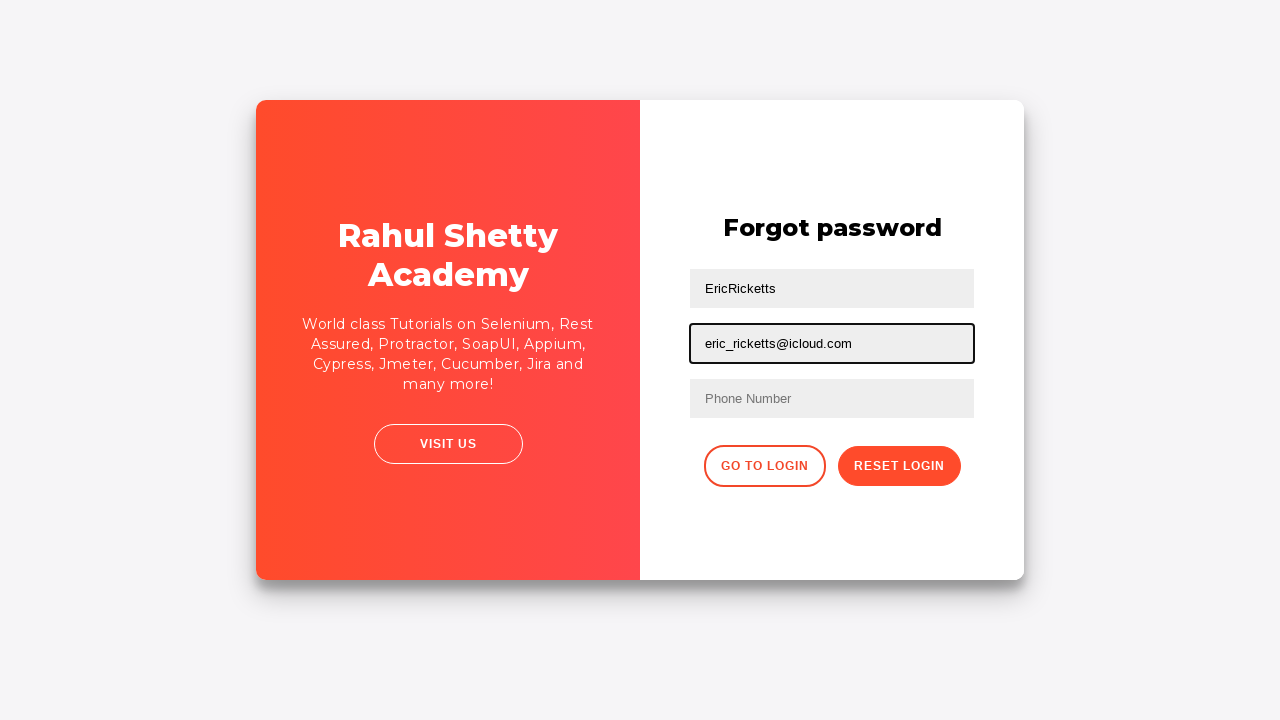

Cleared name field on input[placeholder='Name']
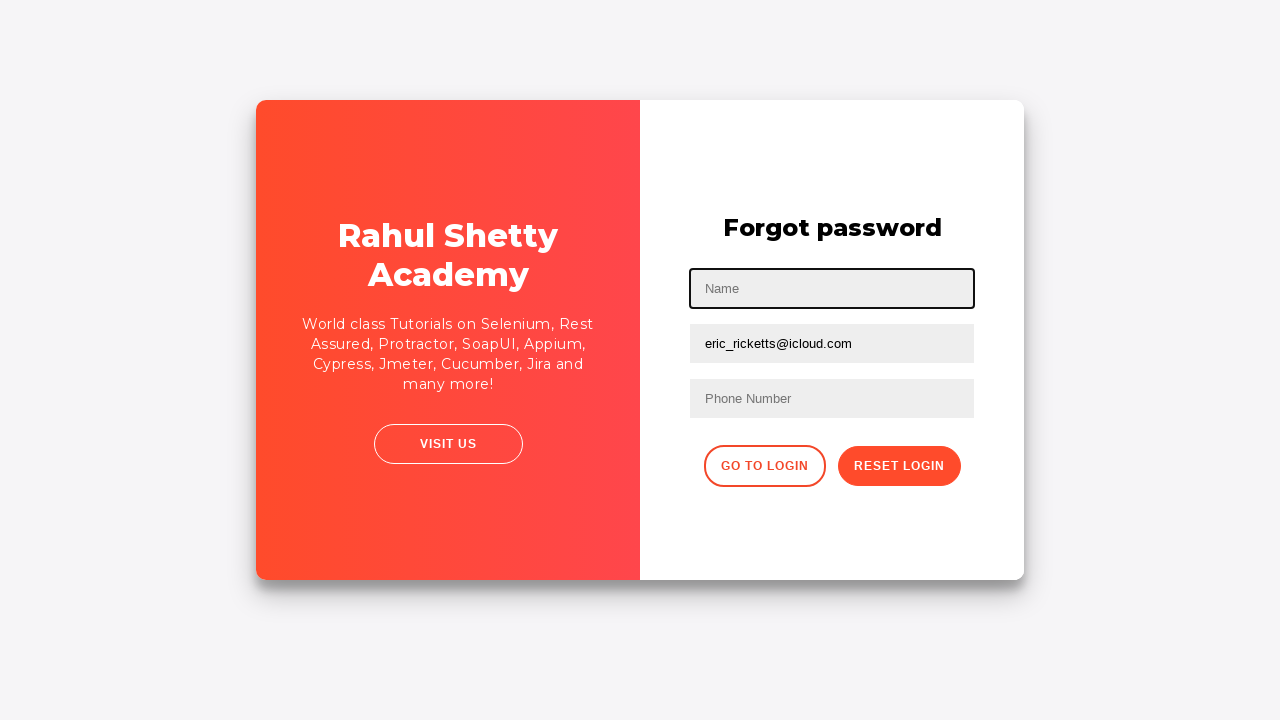

Cleared email field on input[placeholder='Email']
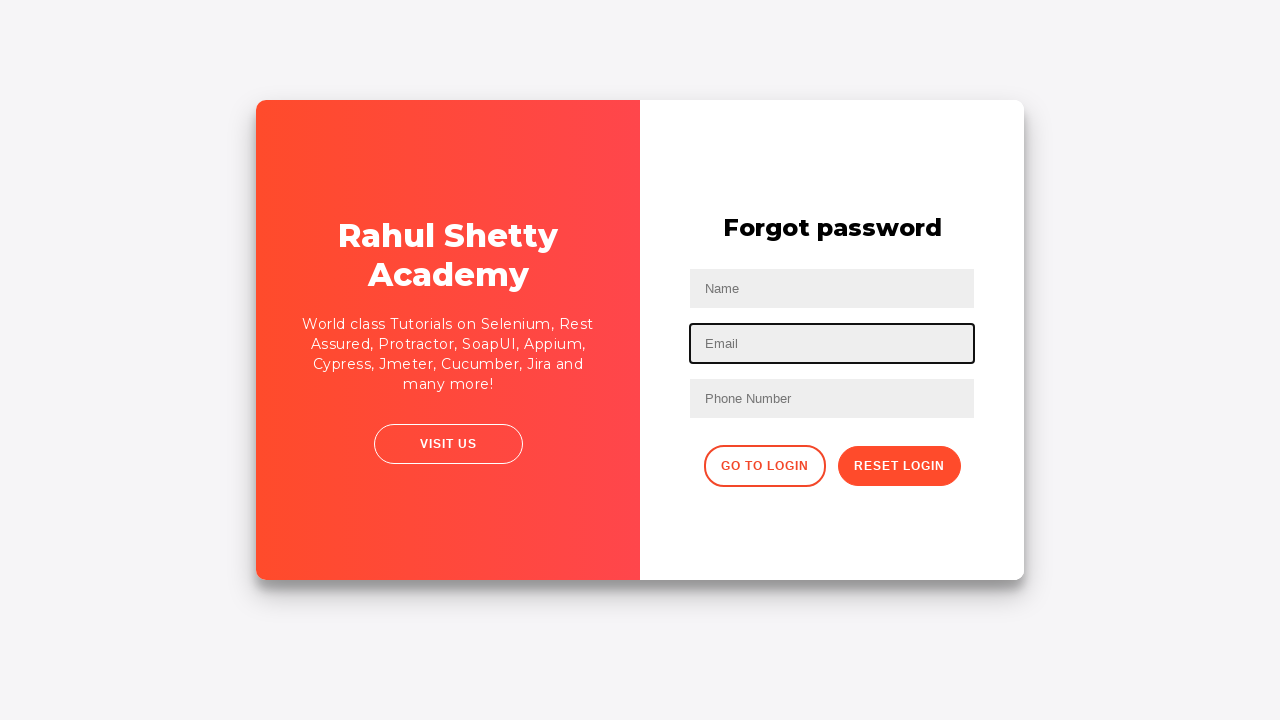

Filled first text input with 'EricRicketts' using nth-of-type selector on input[type='text']:nth-of-type(1)
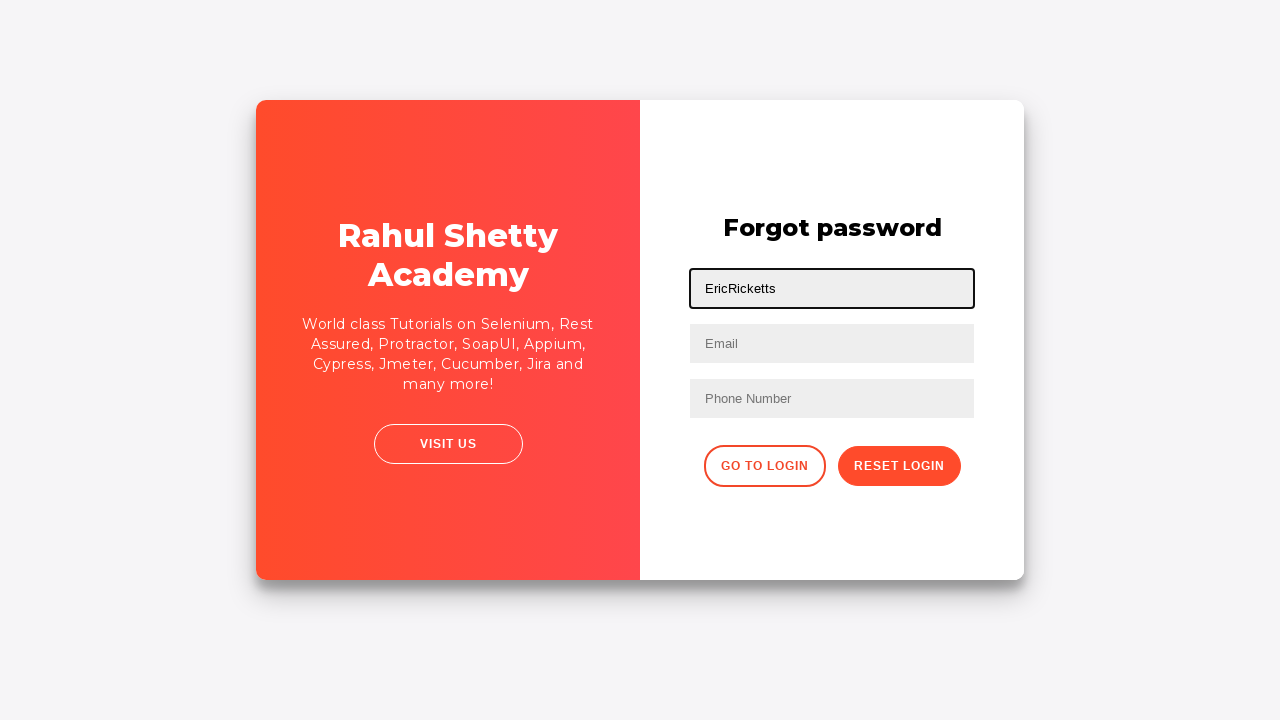

Filled second text input with 'eric_ricketts@icloud.com' using nth-of-type selector on input[type='text']:nth-of-type(2)
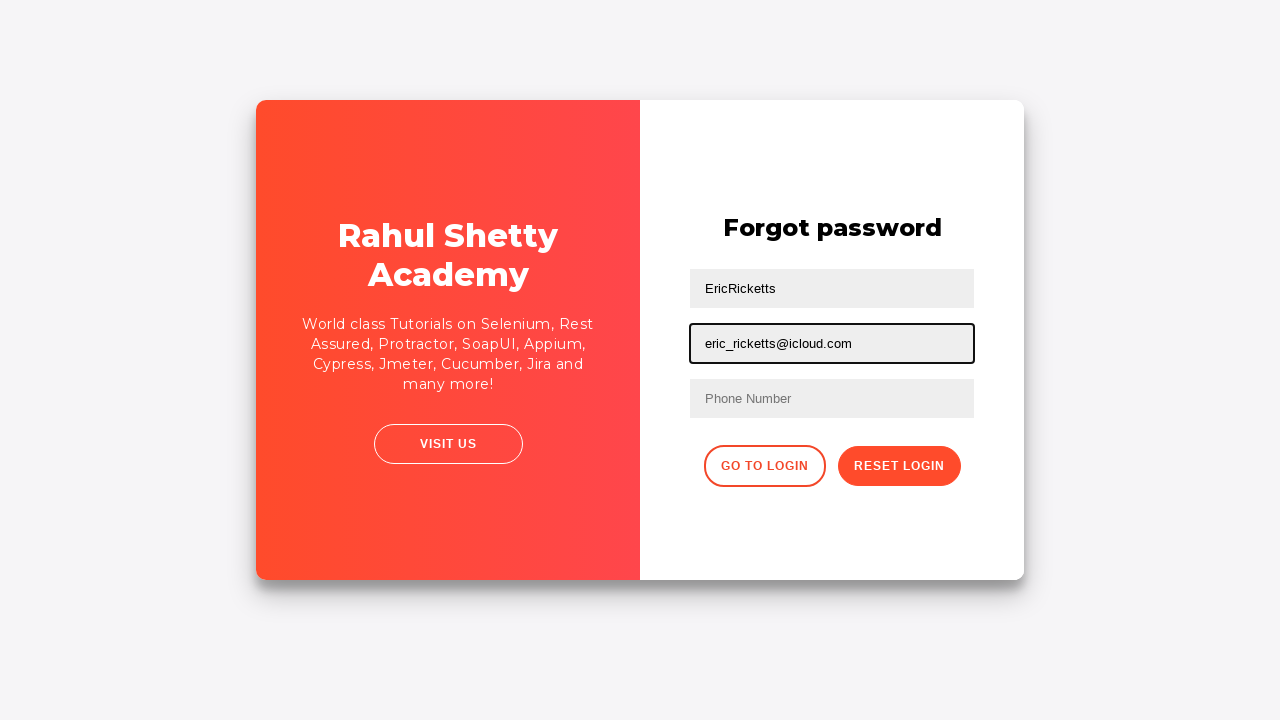

Cleared first text input on input[type='text']:nth-of-type(1)
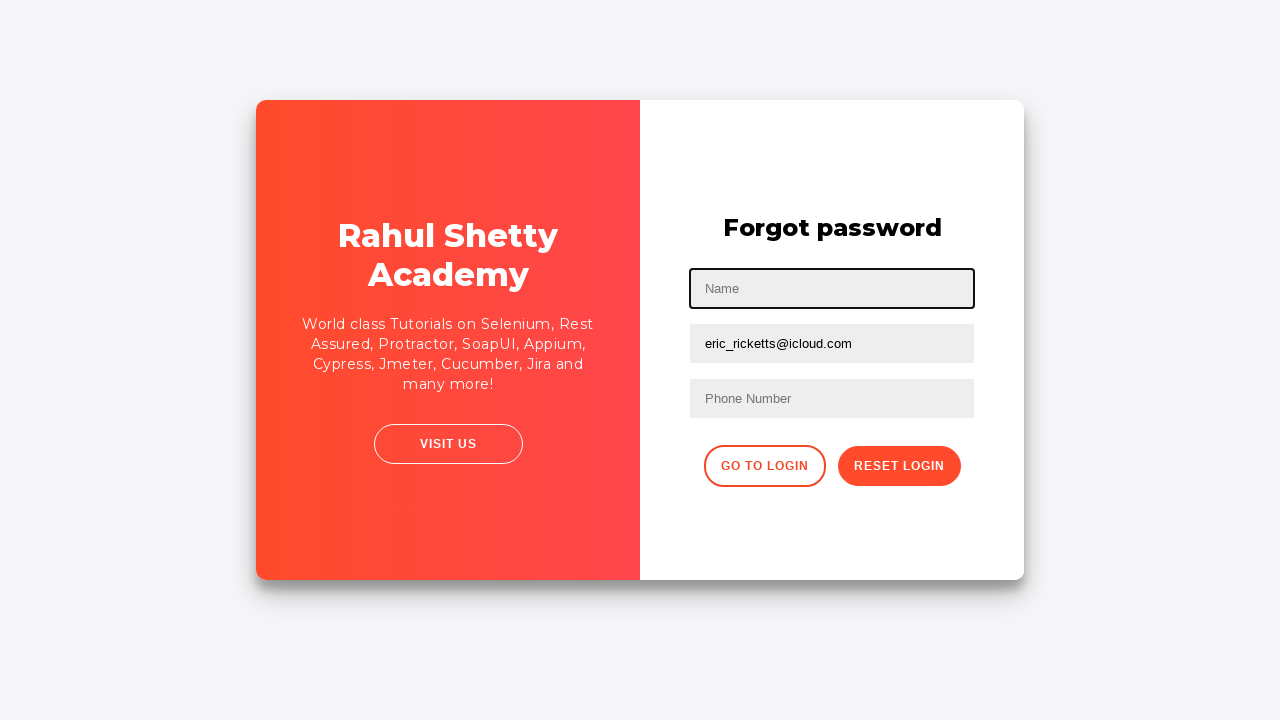

Cleared second text input on input[type='text']:nth-of-type(2)
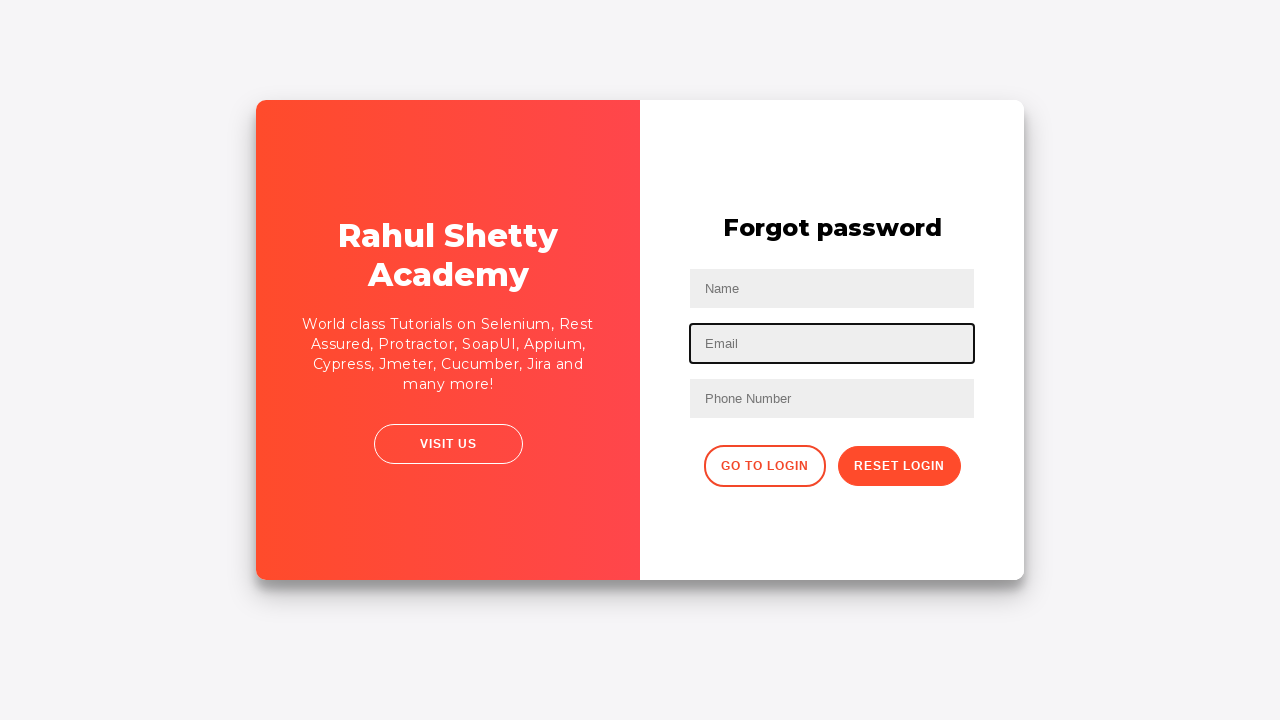

Filled input at nth-child(2) with 'EricRicketts' on input[type='text']:nth-child(2)
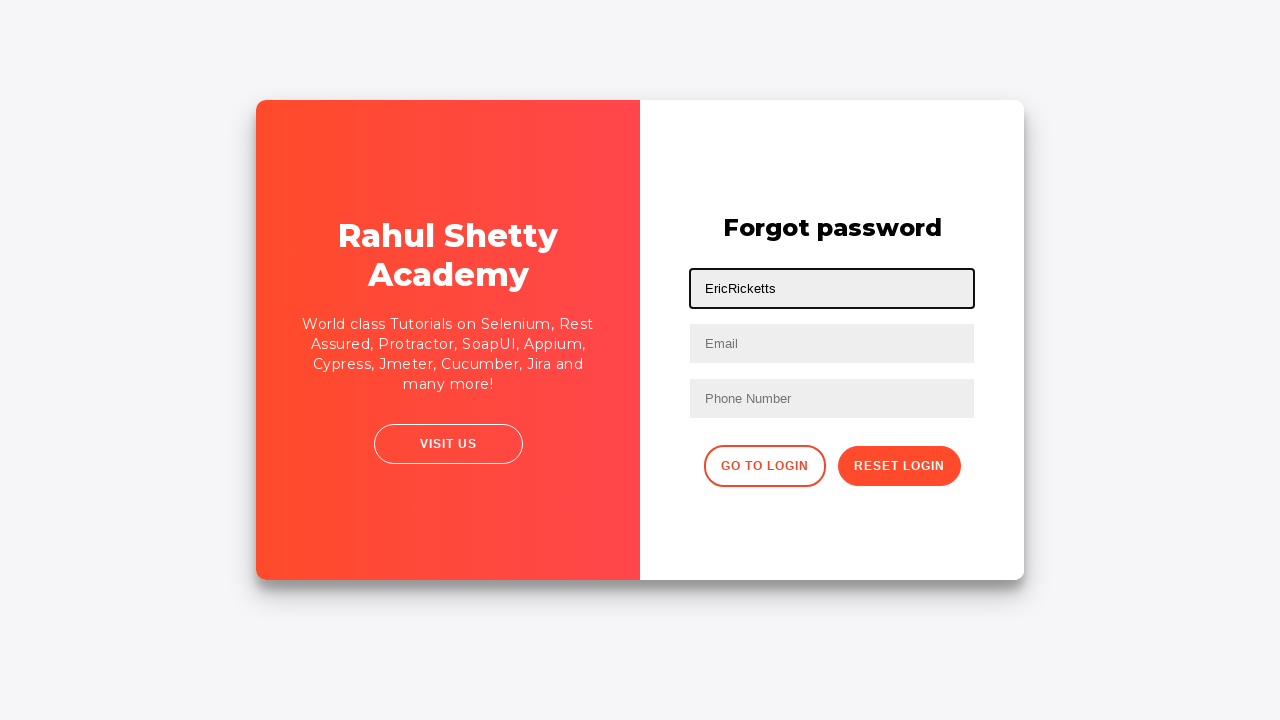

Filled input at nth-child(3) with 'eric_ricketts@icloud.com' on input[type='text']:nth-child(3)
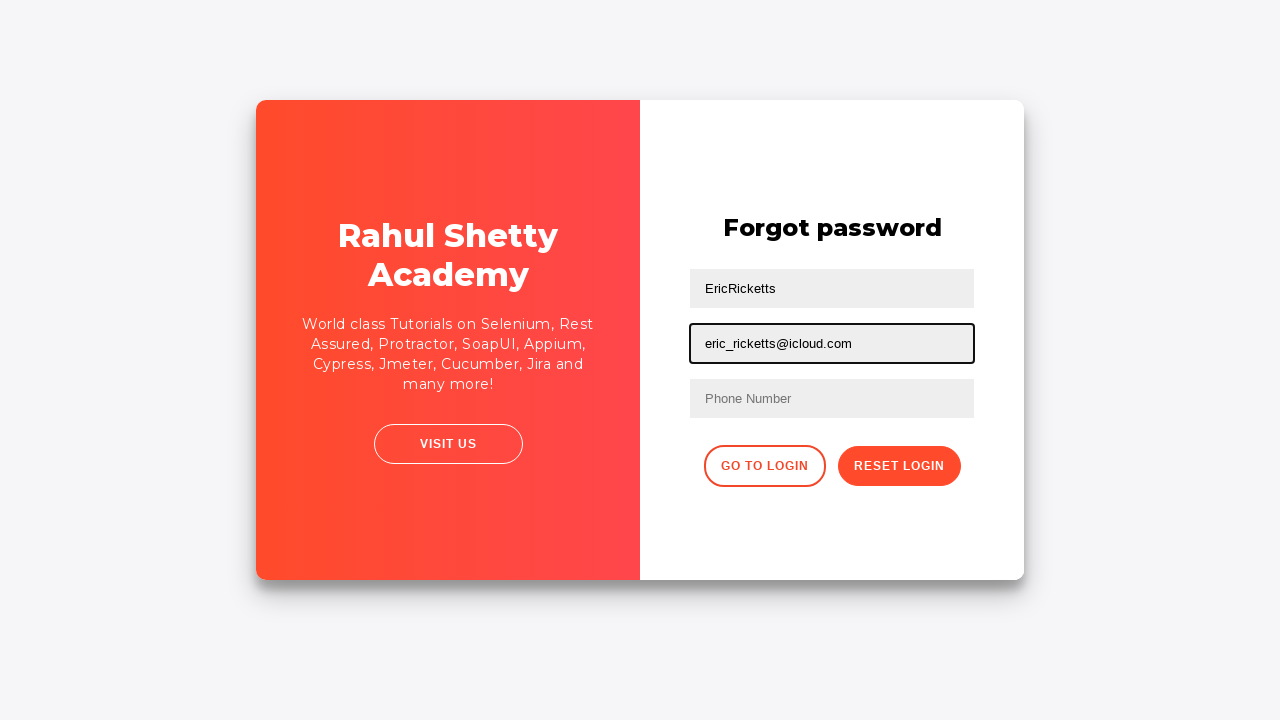

Cleared input at nth-child(2) on input[type='text']:nth-child(2)
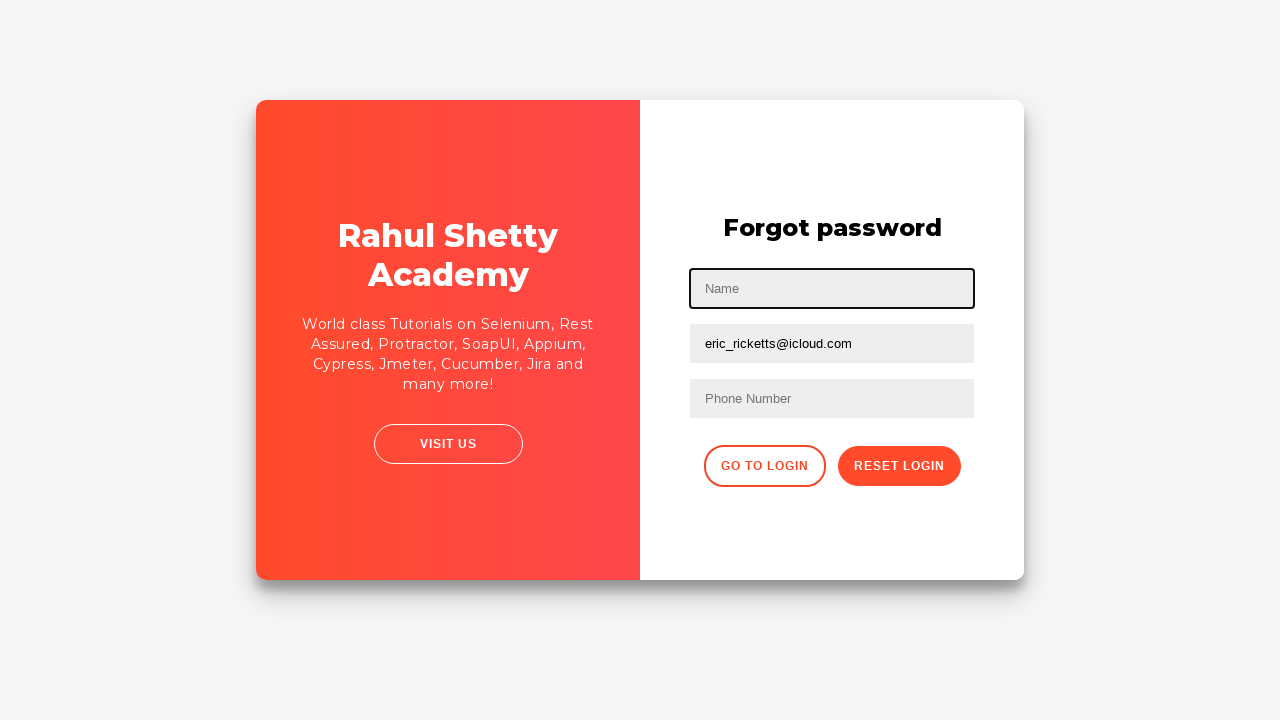

Cleared input at nth-child(3) on input[type='text']:nth-child(3)
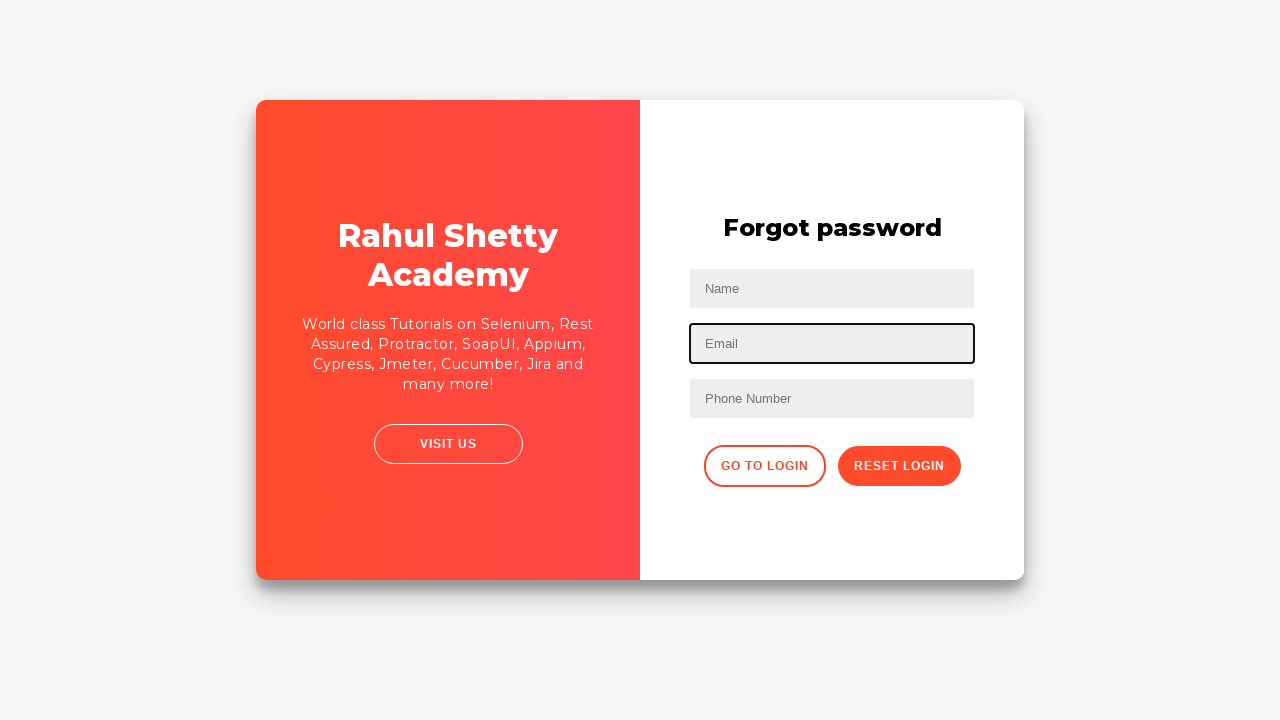

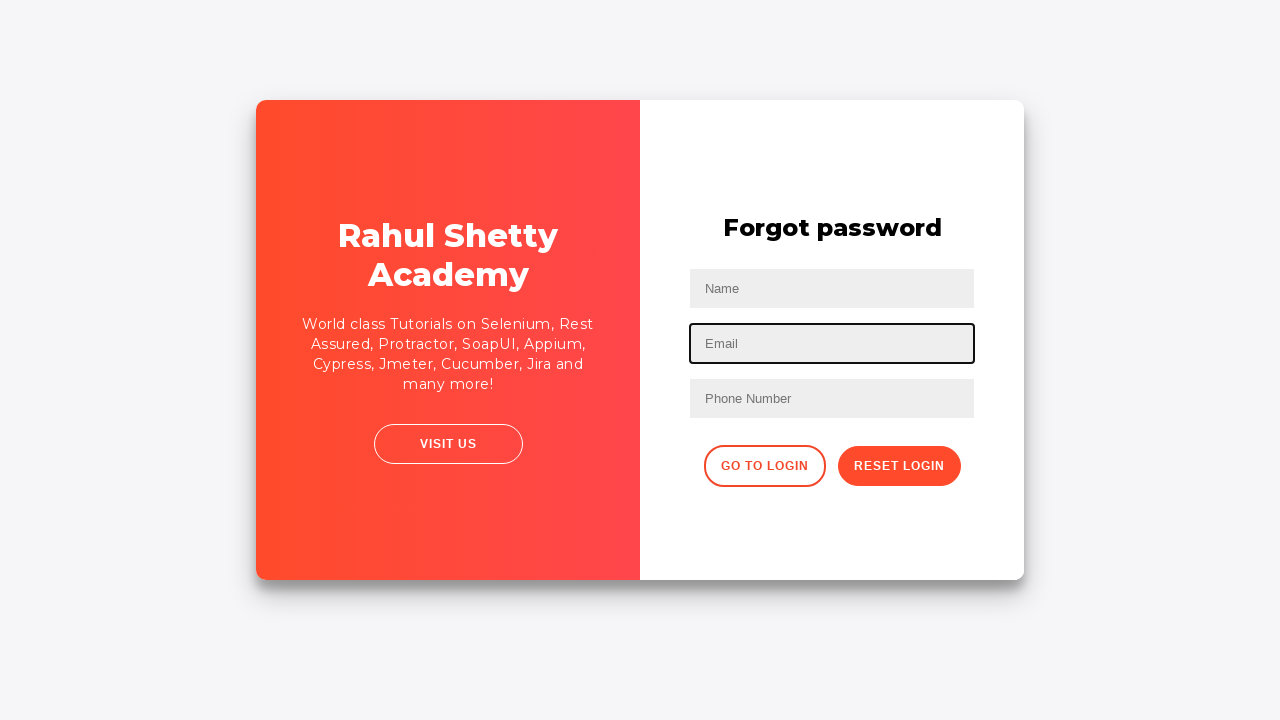